Tests the home page by verifying header elements, spotlight sections content, and clicking the "Join Us!" link to navigate to the signup page

Starting URL: https://expidev.github.io/cse270-teton/./index.html

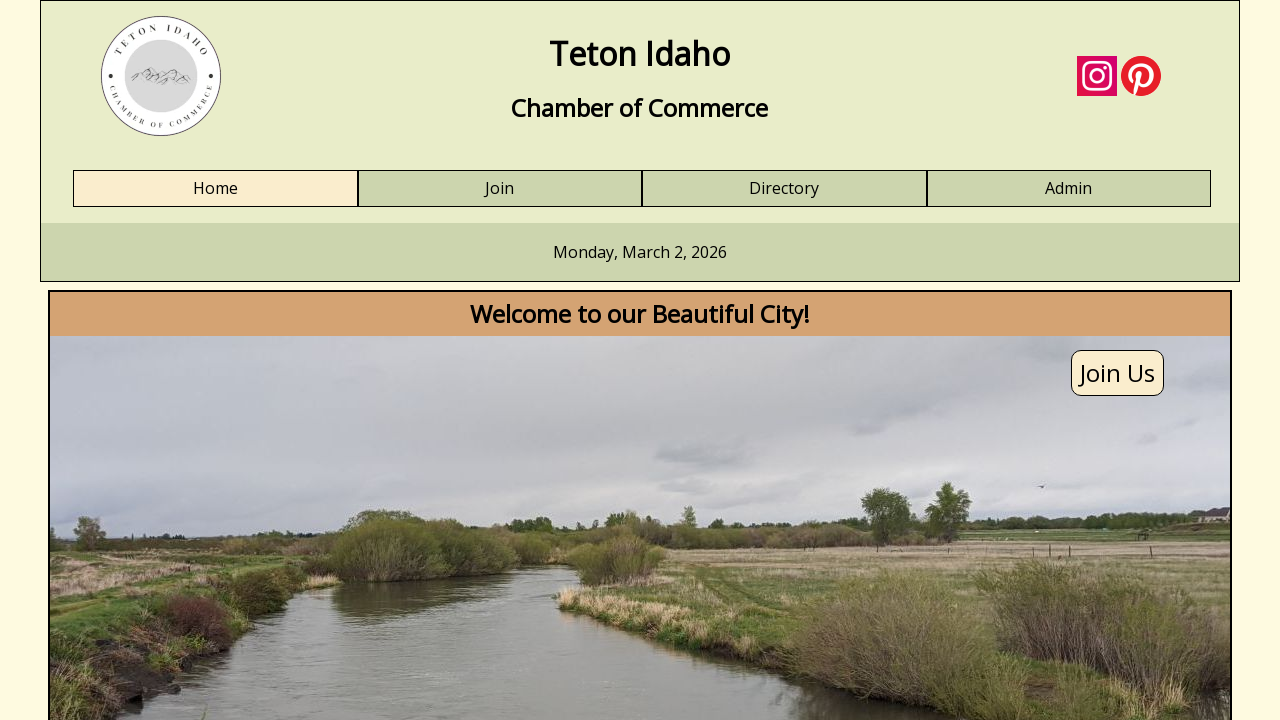

Waited for header logo to be visible
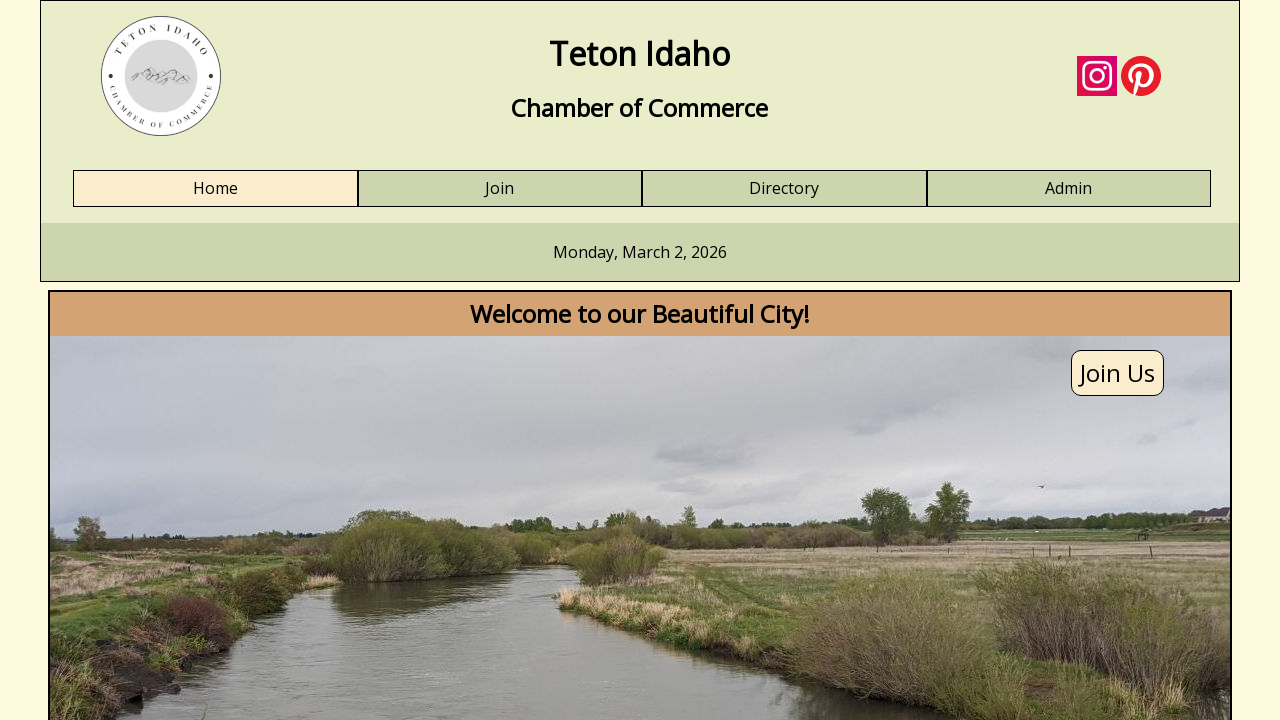

Waited for first spotlight section heading to load
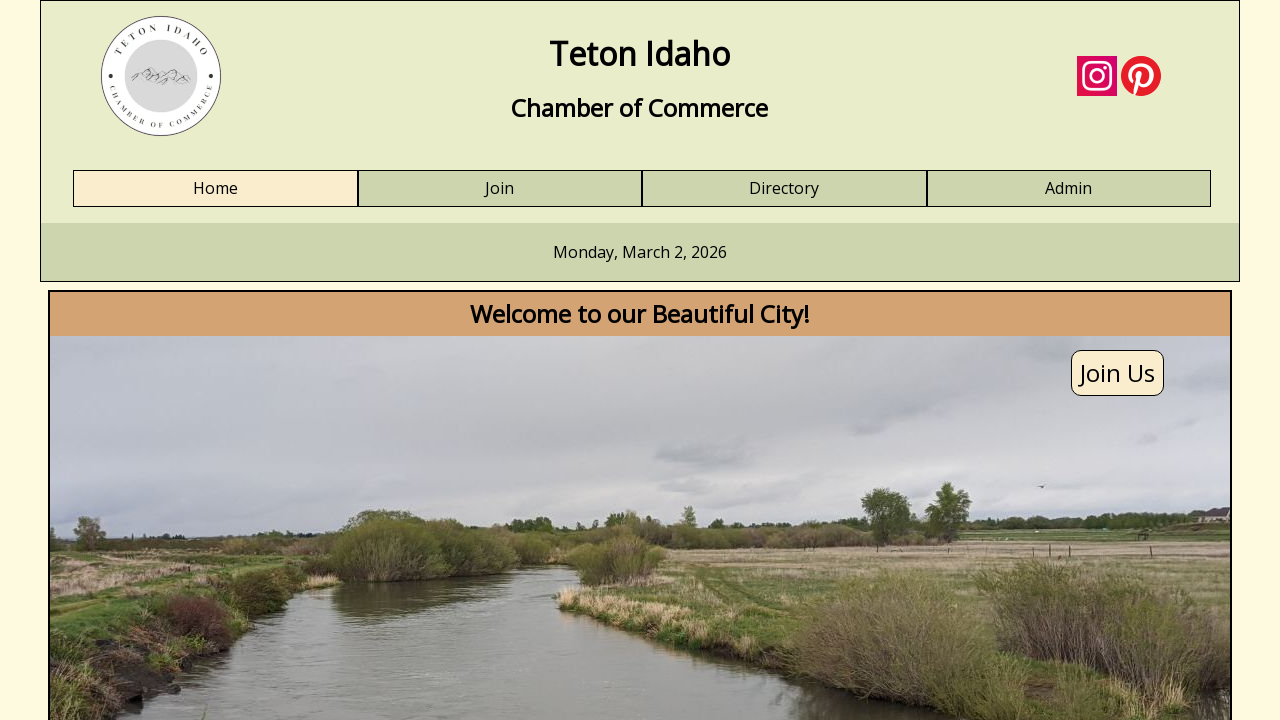

Waited for second spotlight section heading to load
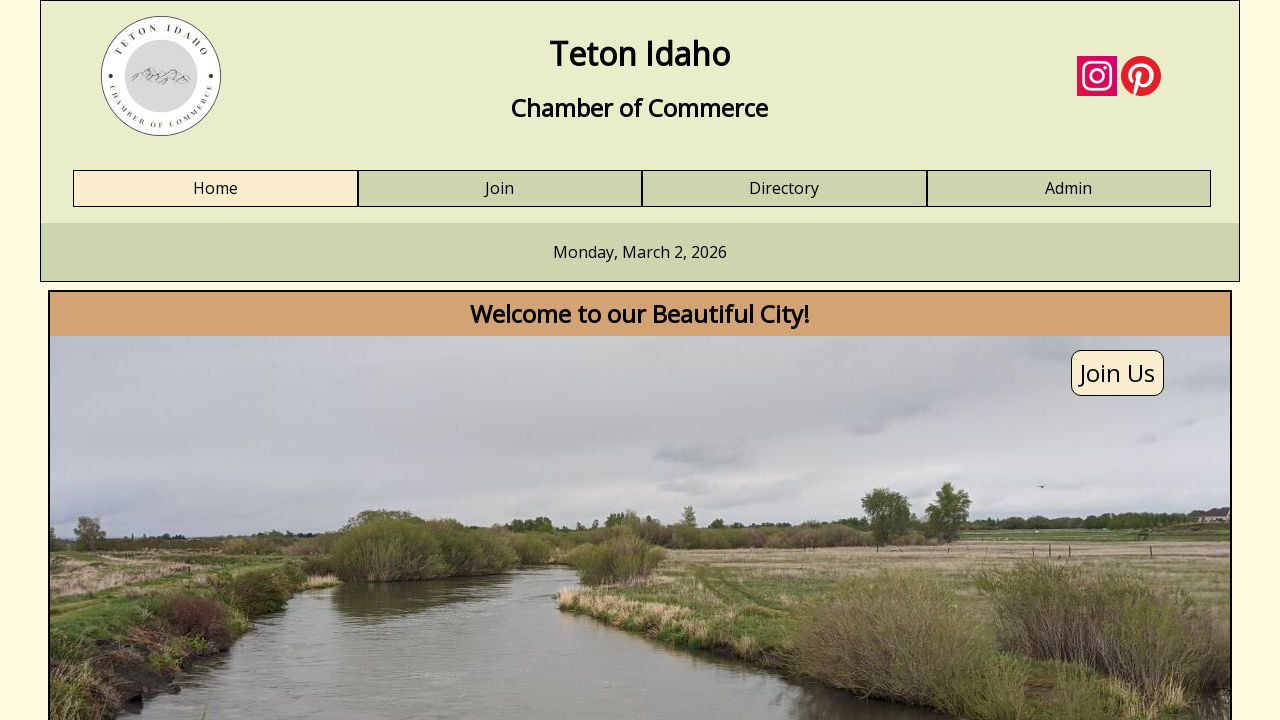

Clicked 'Join Us!' link to navigate to signup page at (640, 361) on a:has-text('Join Us!')
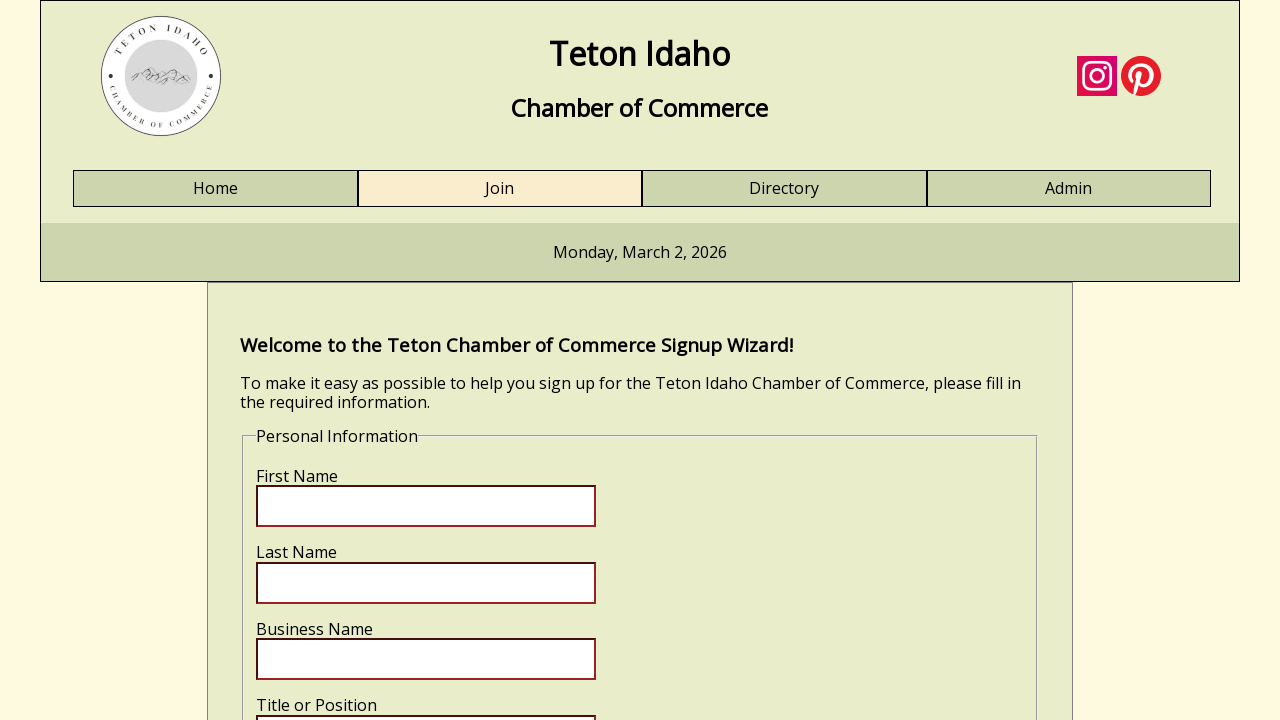

Waited for signup page section heading to load
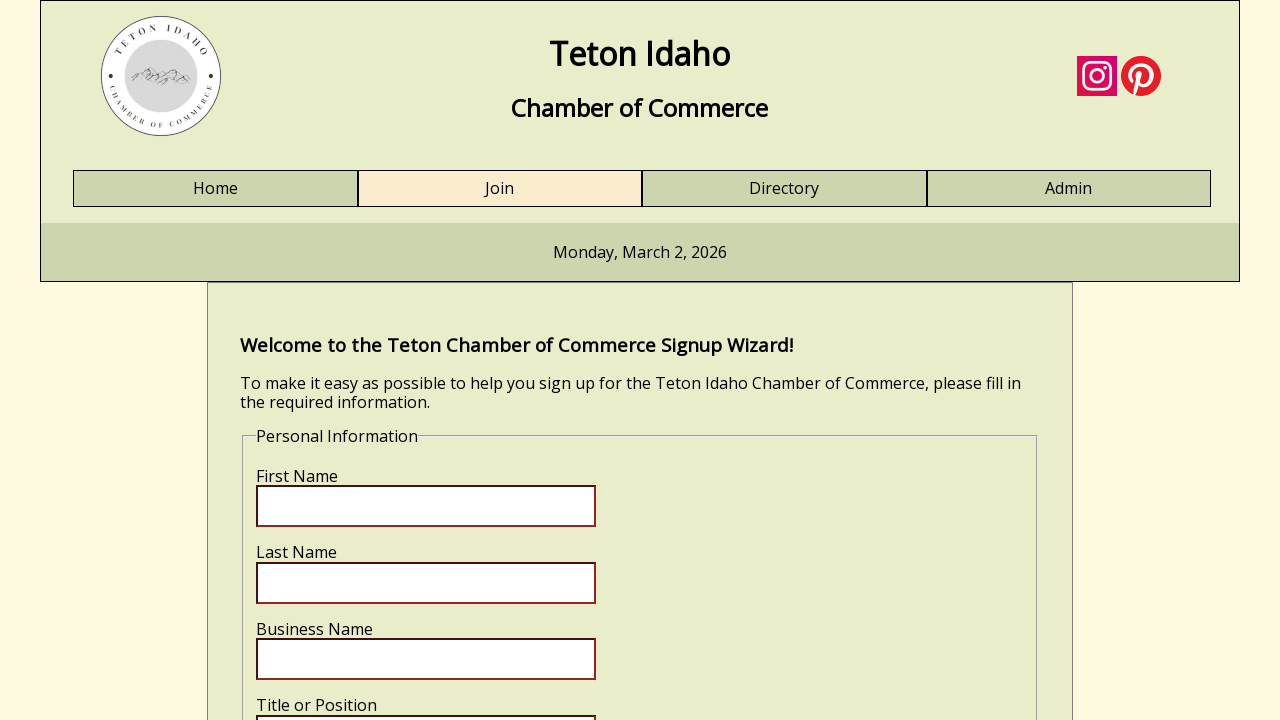

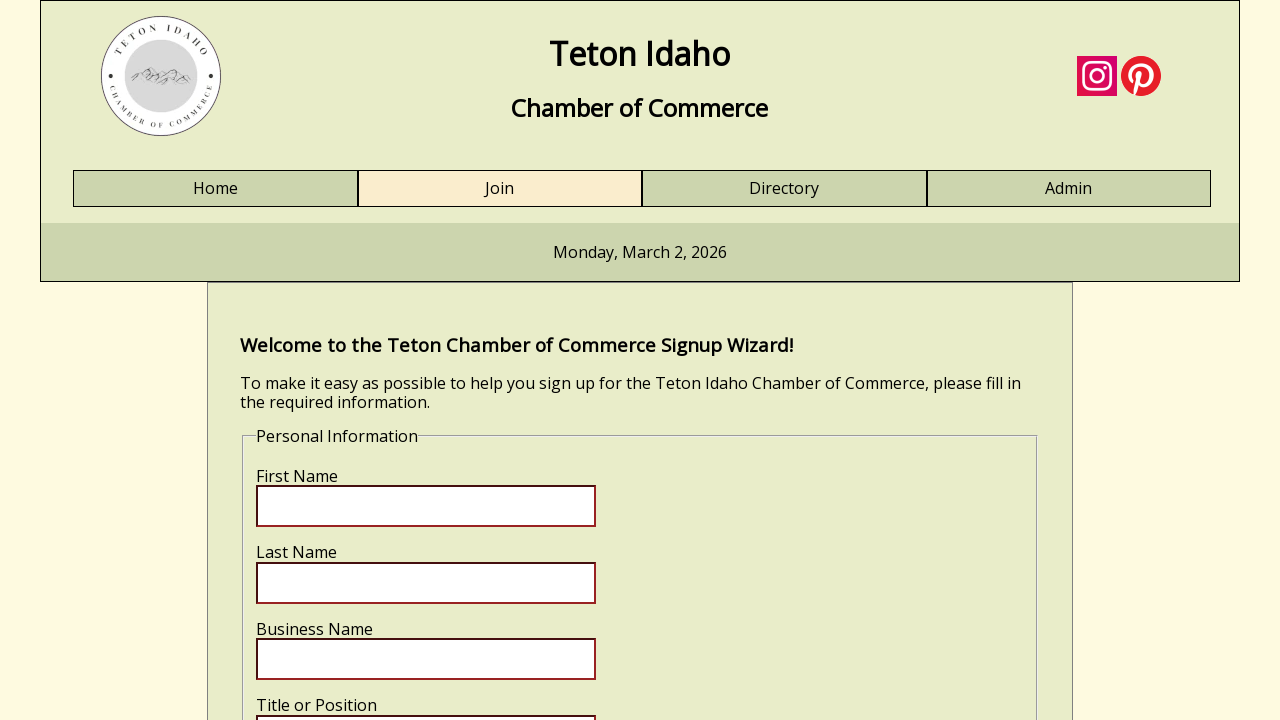